Tests browser navigation and window management by navigating to Salesforce login page and manipulating browser window size and position

Starting URL: https://login.salesforce.com/

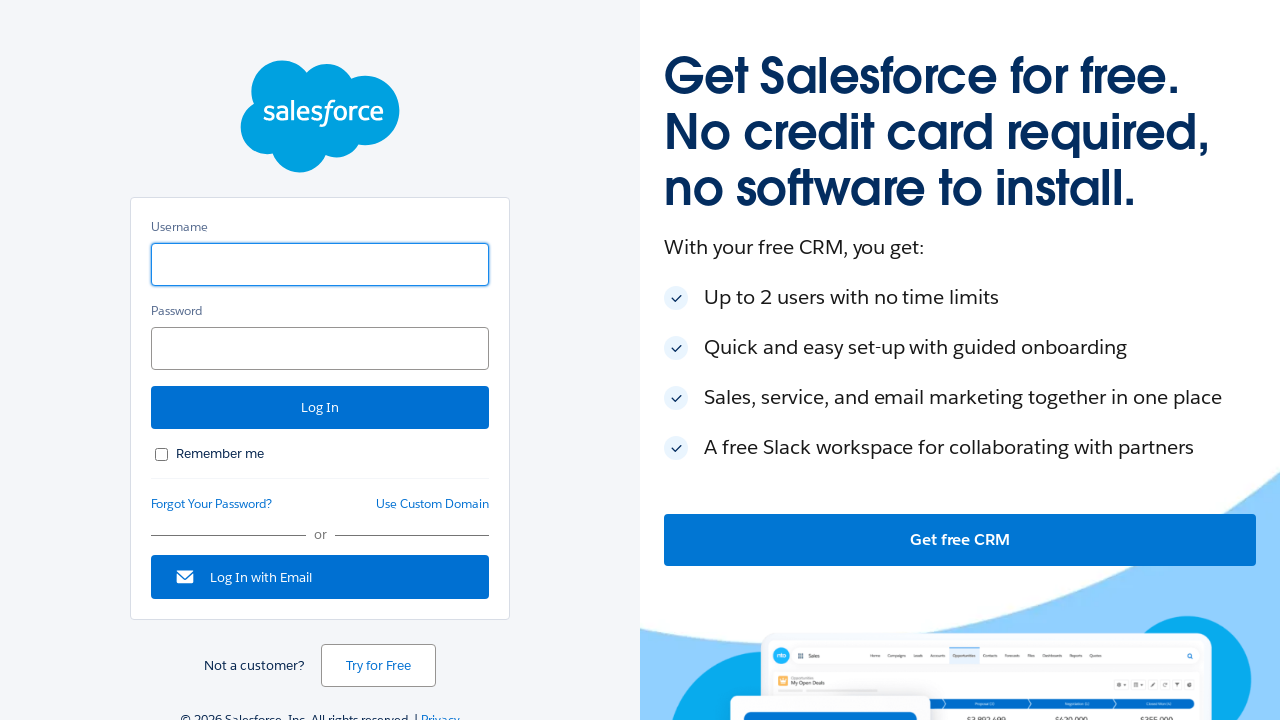

Navigated to Salesforce login page at https://login.salesforce.com/
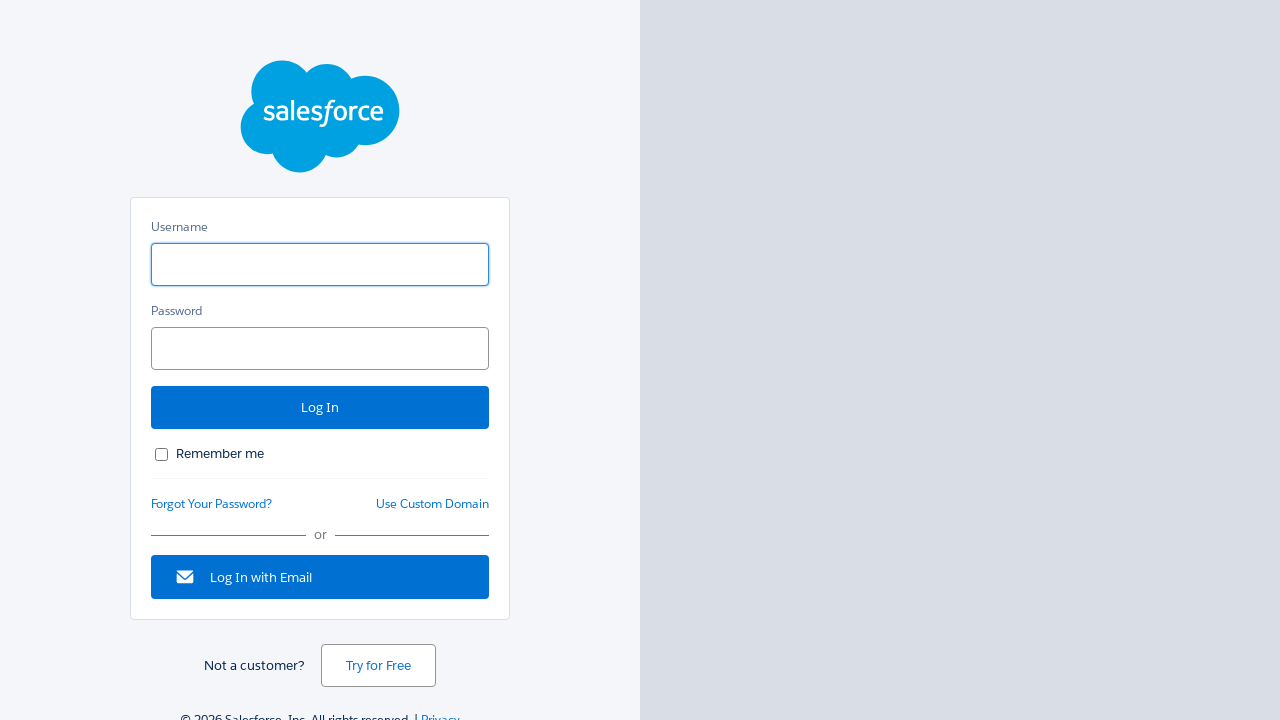

Set browser viewport size to 500x500 pixels
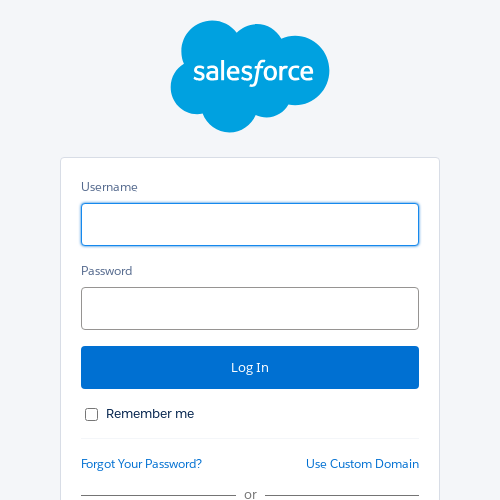

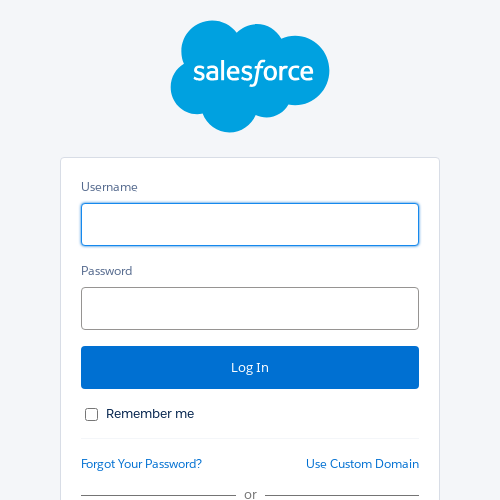